Creates a new paste on Pastebin by entering code text, selecting Bash syntax highlighting, setting 10-minute expiration, adding a title, and submitting the form.

Starting URL: https://pastebin.com

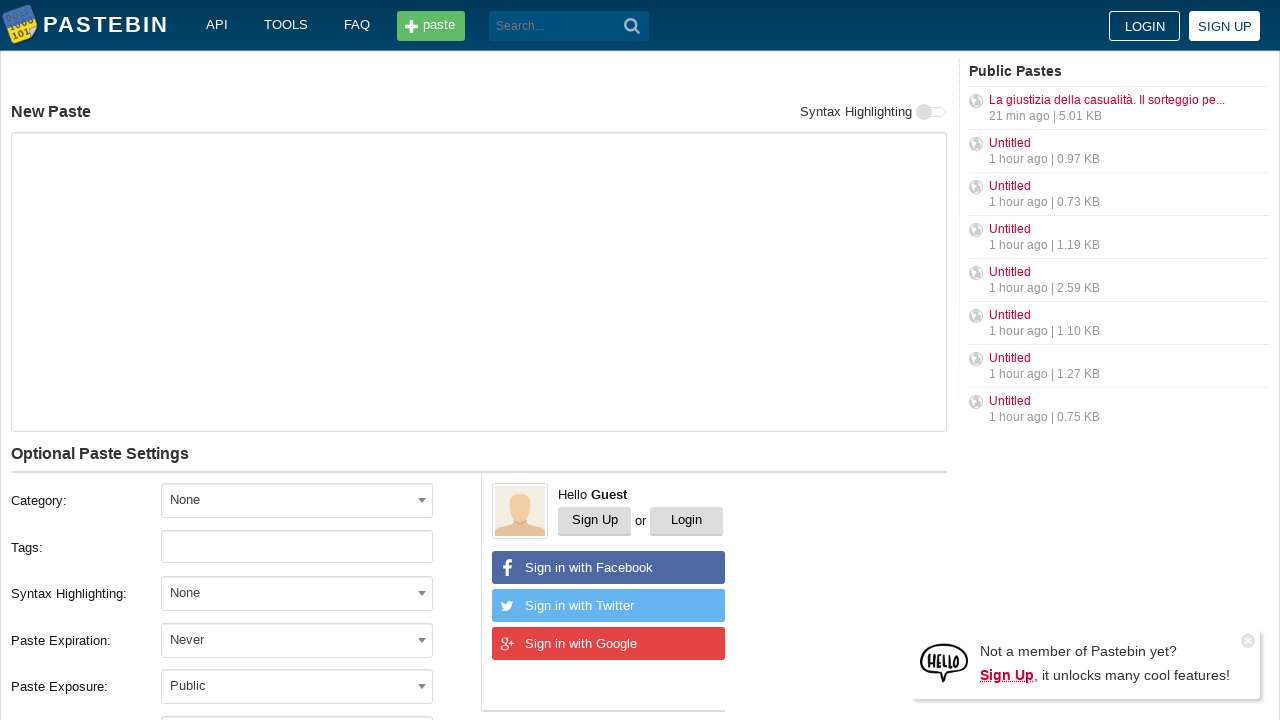

Filled paste text area with Bash script code on #postform-text
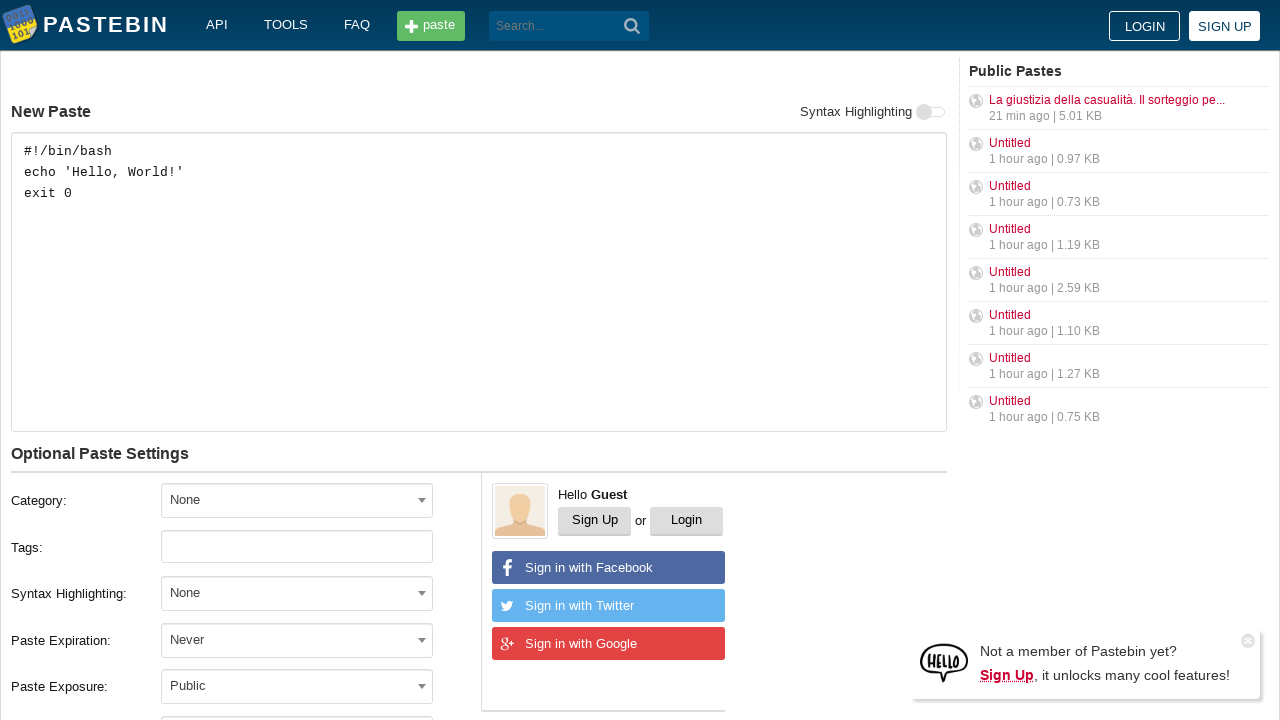

Opened syntax highlighting dropdown at (297, 593) on #select2-postform-format-container
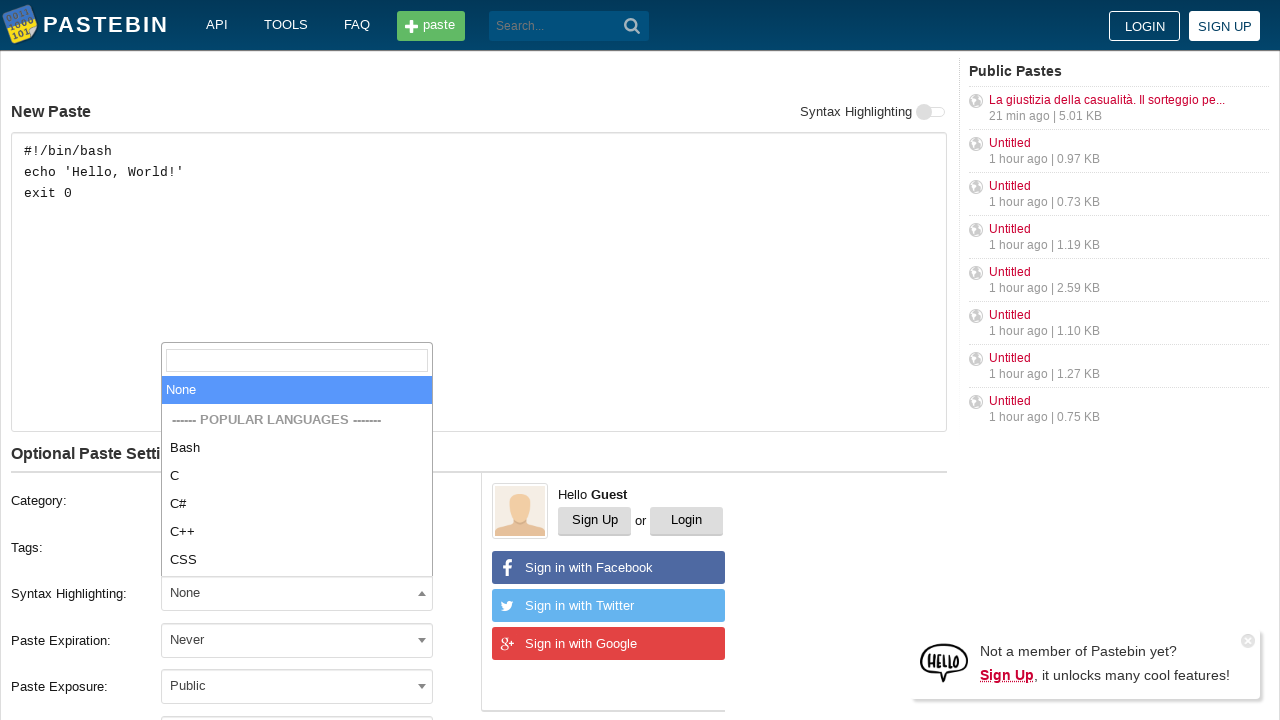

Selected Bash syntax highlighting at (297, 448) on xpath=//li[text()='Bash']
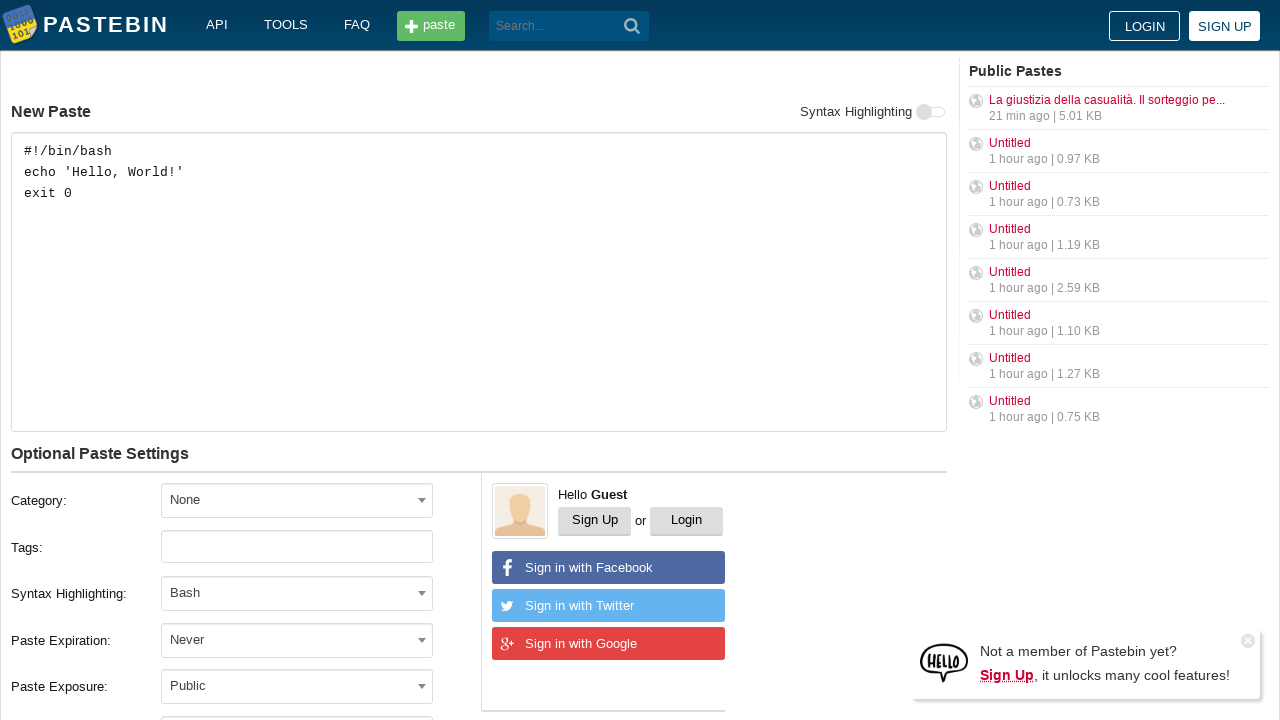

Opened expiration dropdown at (297, 640) on #select2-postform-expiration-container
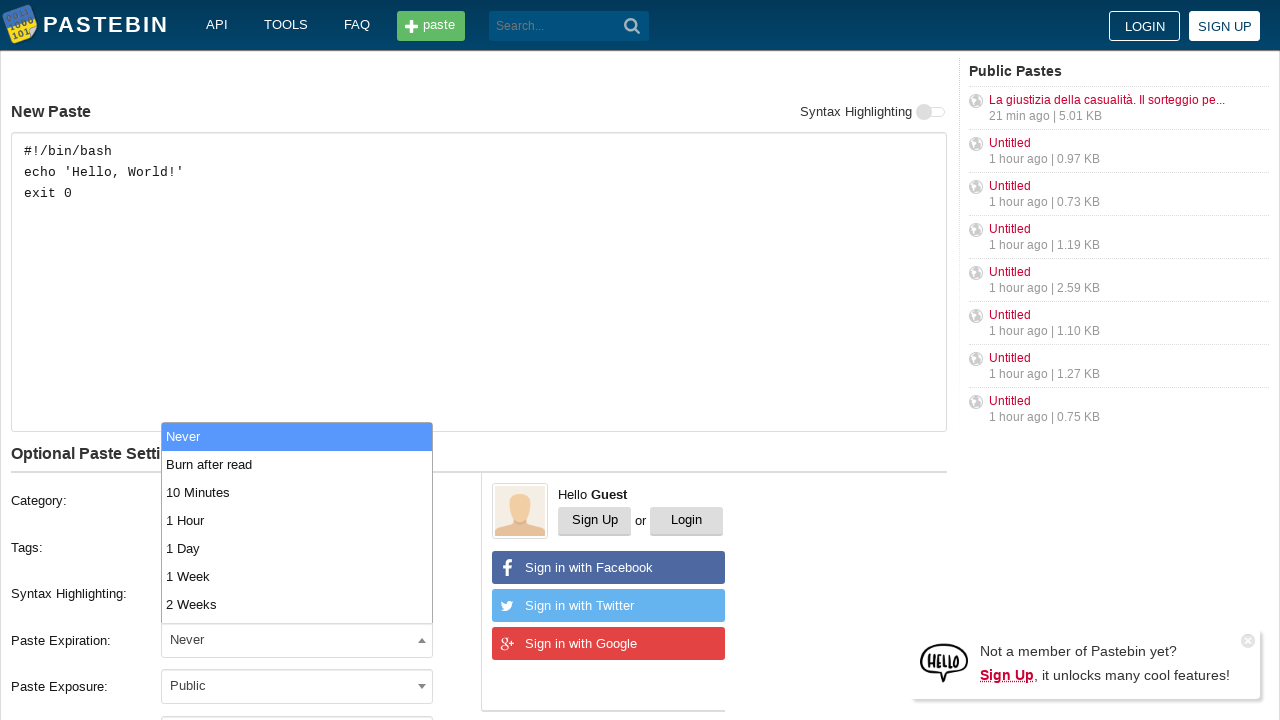

Selected 10 Minutes expiration time at (297, 492) on xpath=//li[text()='10 Minutes']
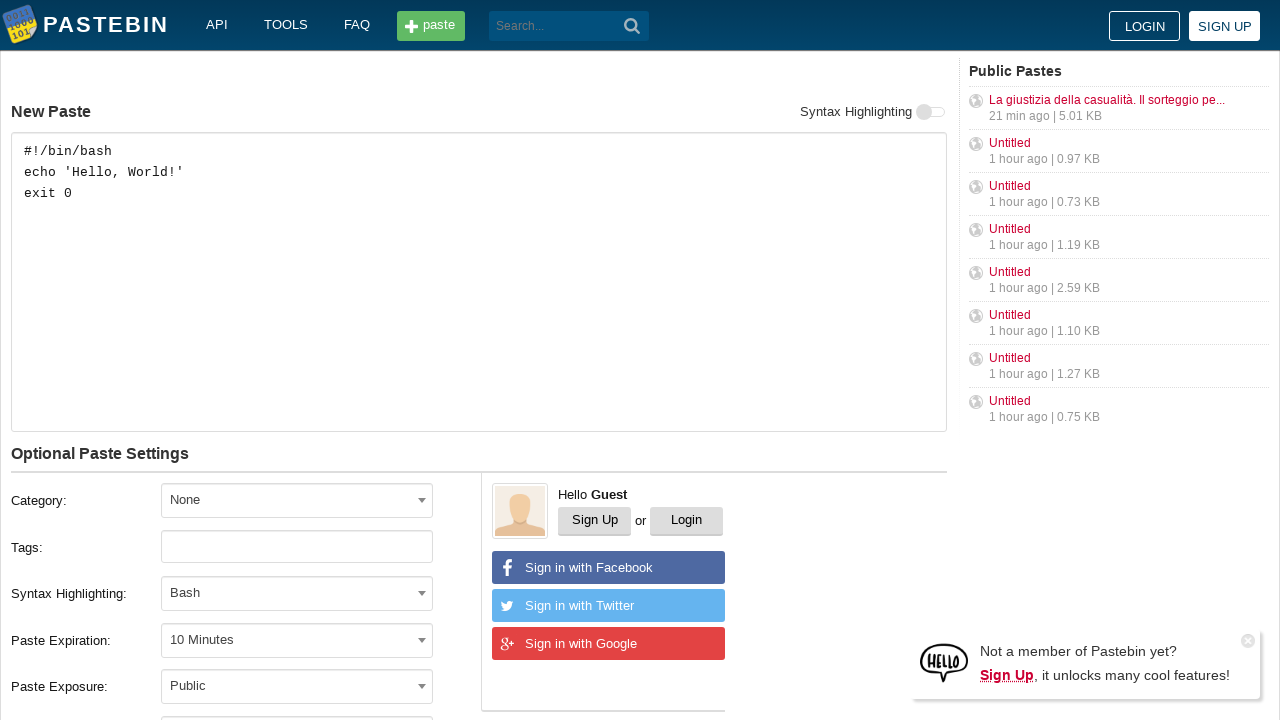

Filled paste title field with 'Sample Bash Script Test' on #postform-name
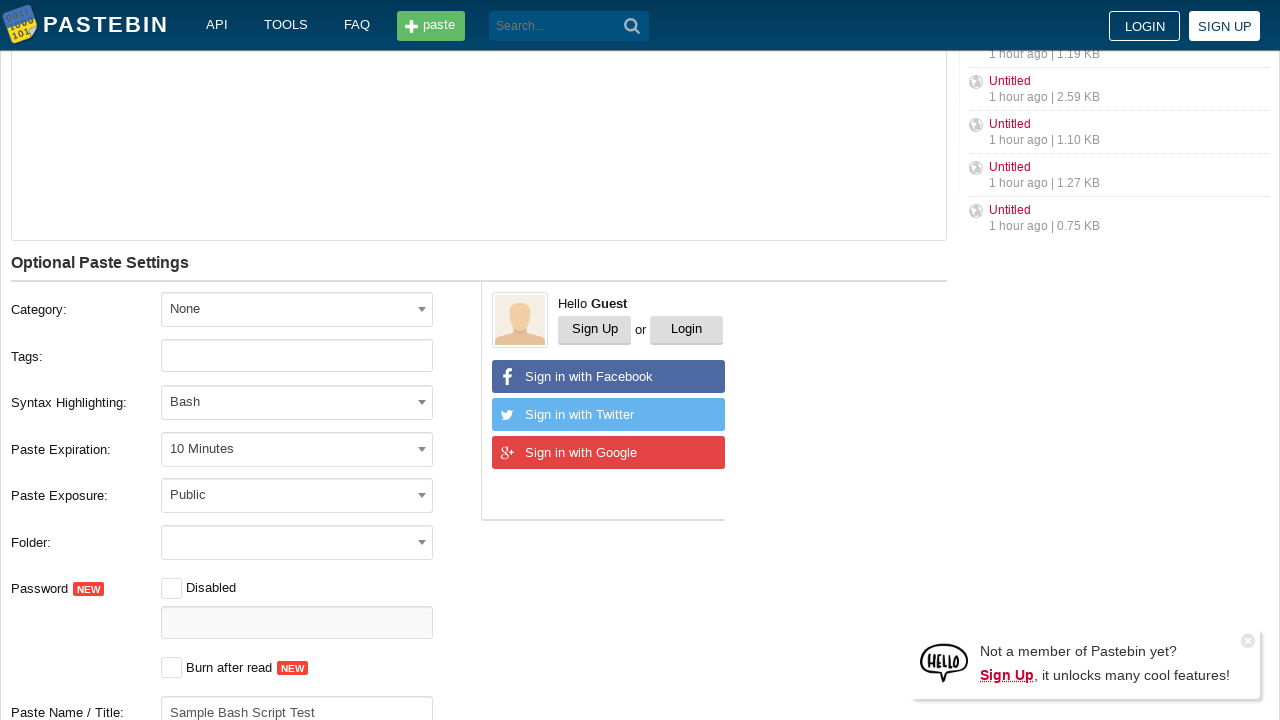

Clicked submit button to create new paste at (632, 26) on button[type='submit']
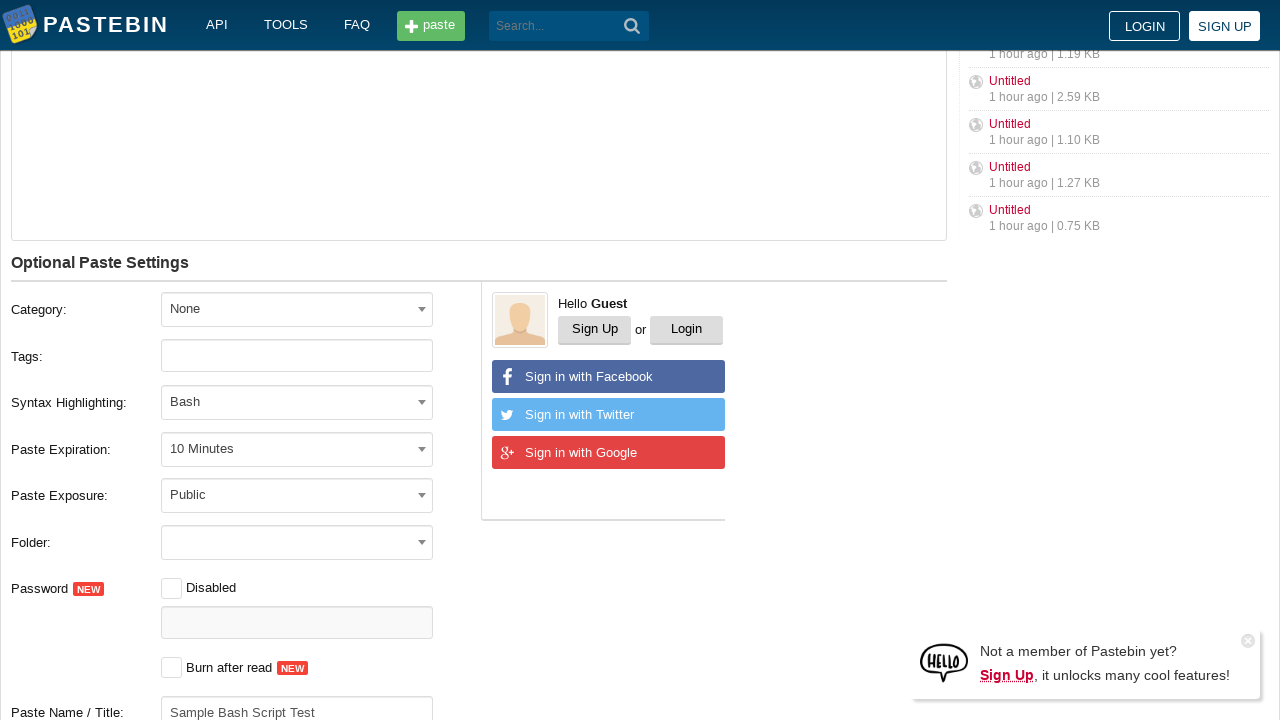

Waited for page to reach networkidle state after submission
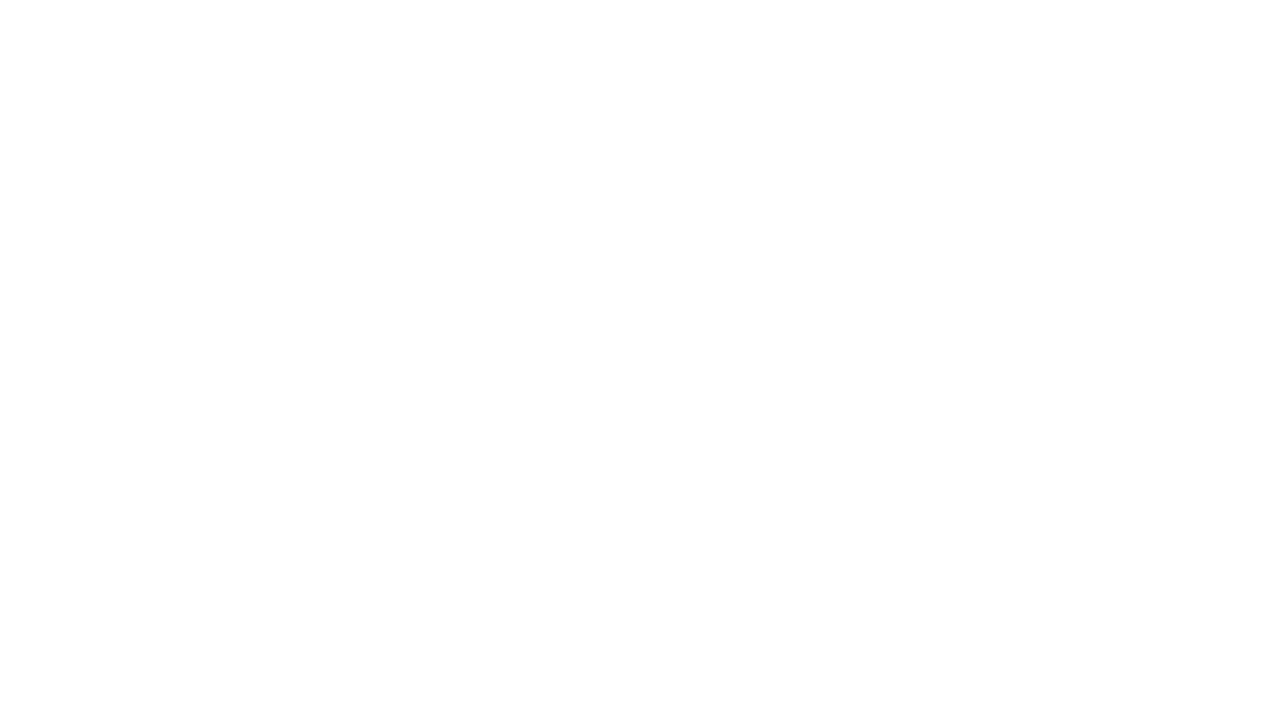

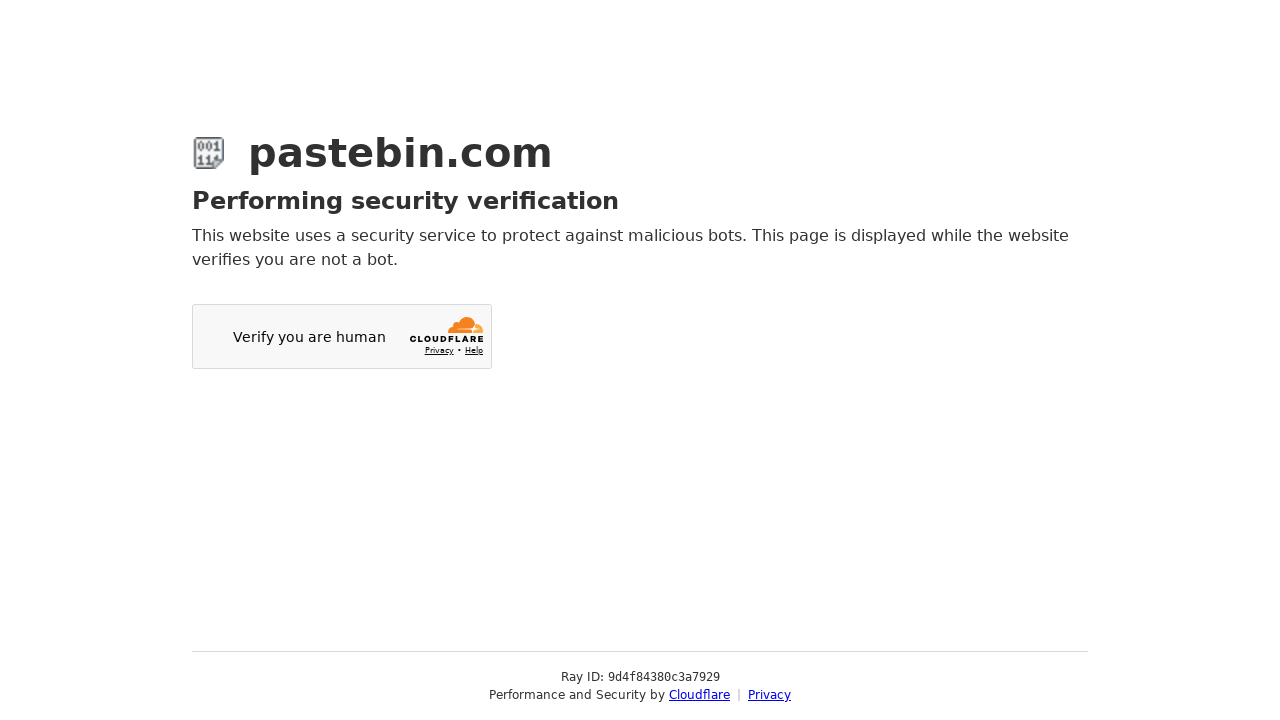